Navigates to the QA careers page and clicks the "See all QA jobs" link to view all available positions

Starting URL: https://useinsider.com/careers/quality-assurance/

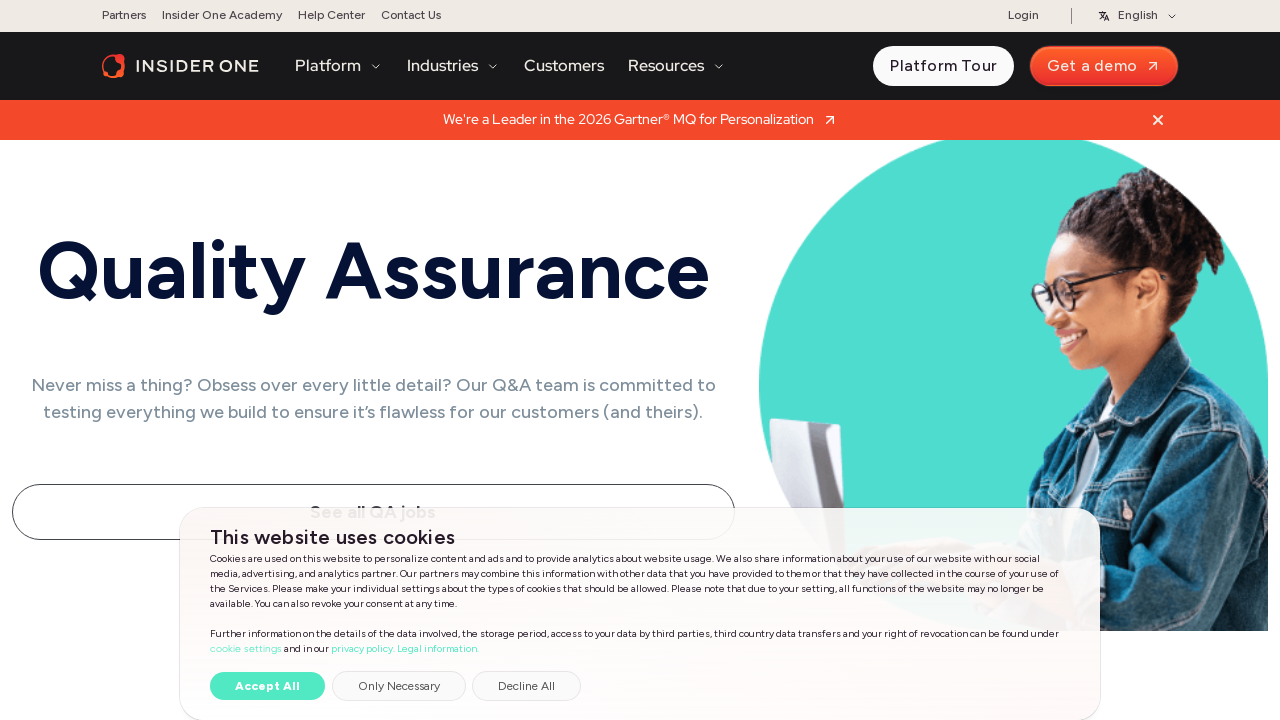

Clicked 'See all QA jobs' link on the QA careers page at (373, 360) on text=See all QA jobs
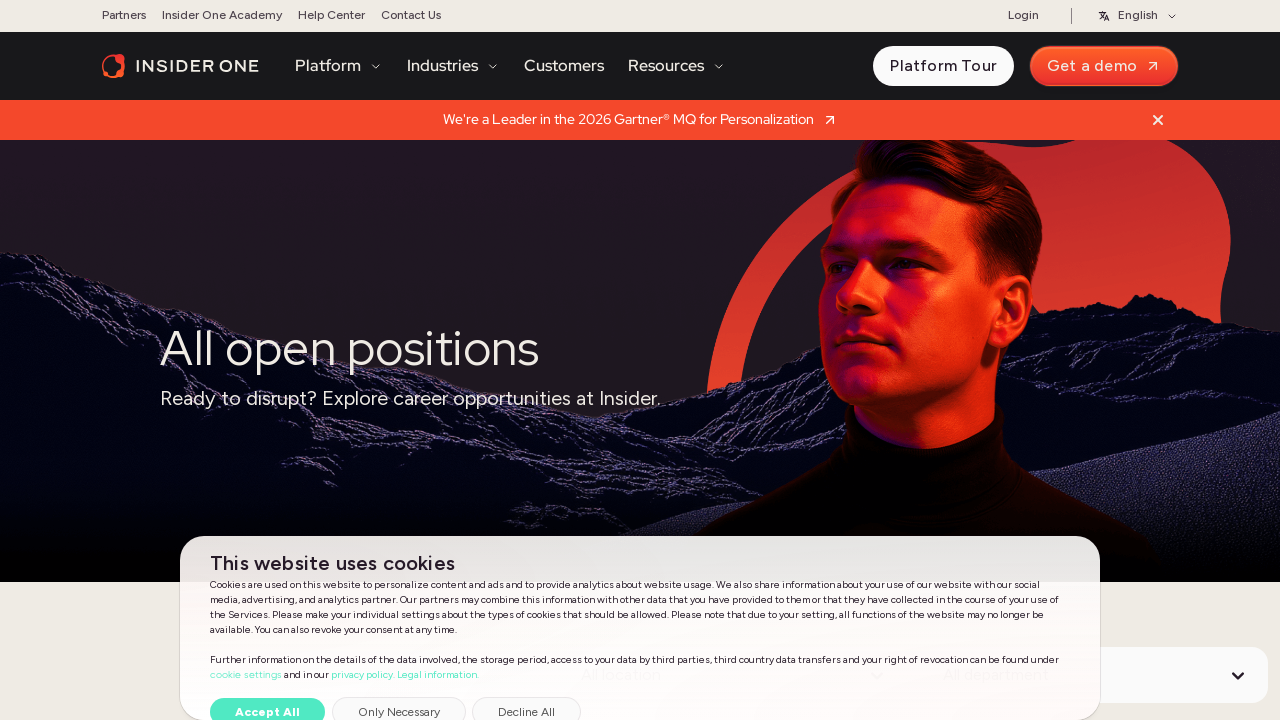

Waited for page to load and network to become idle
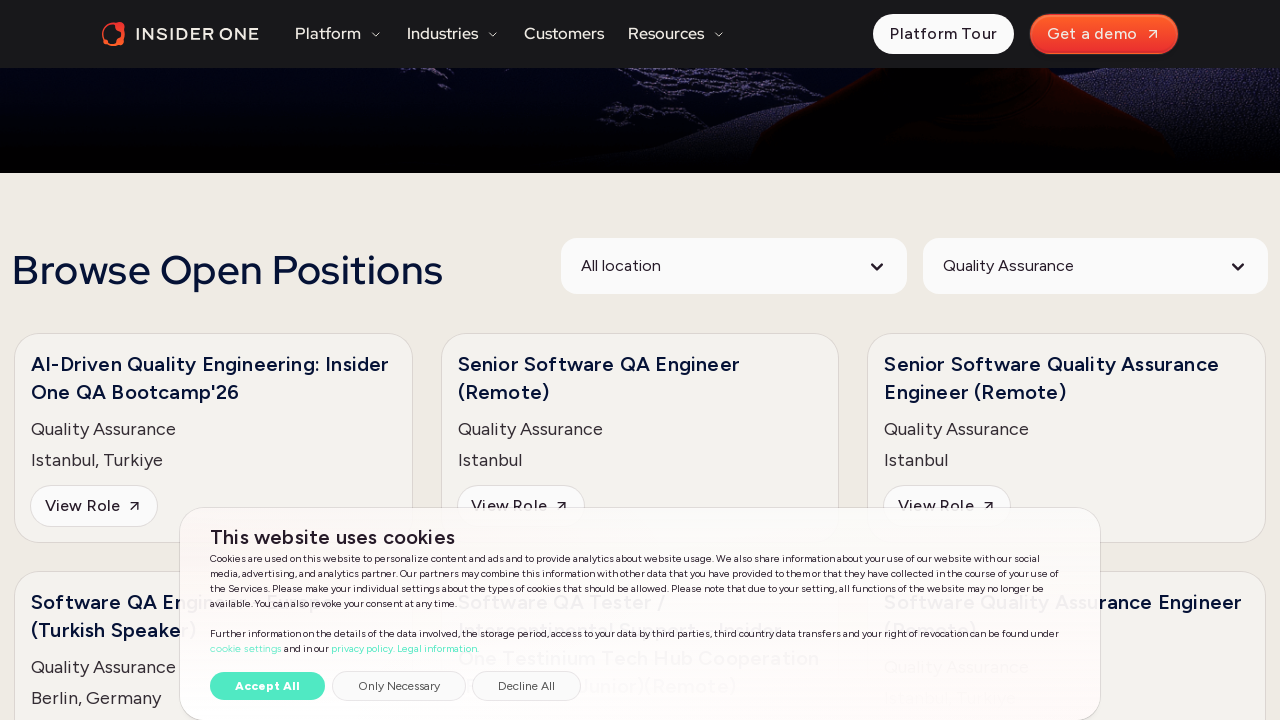

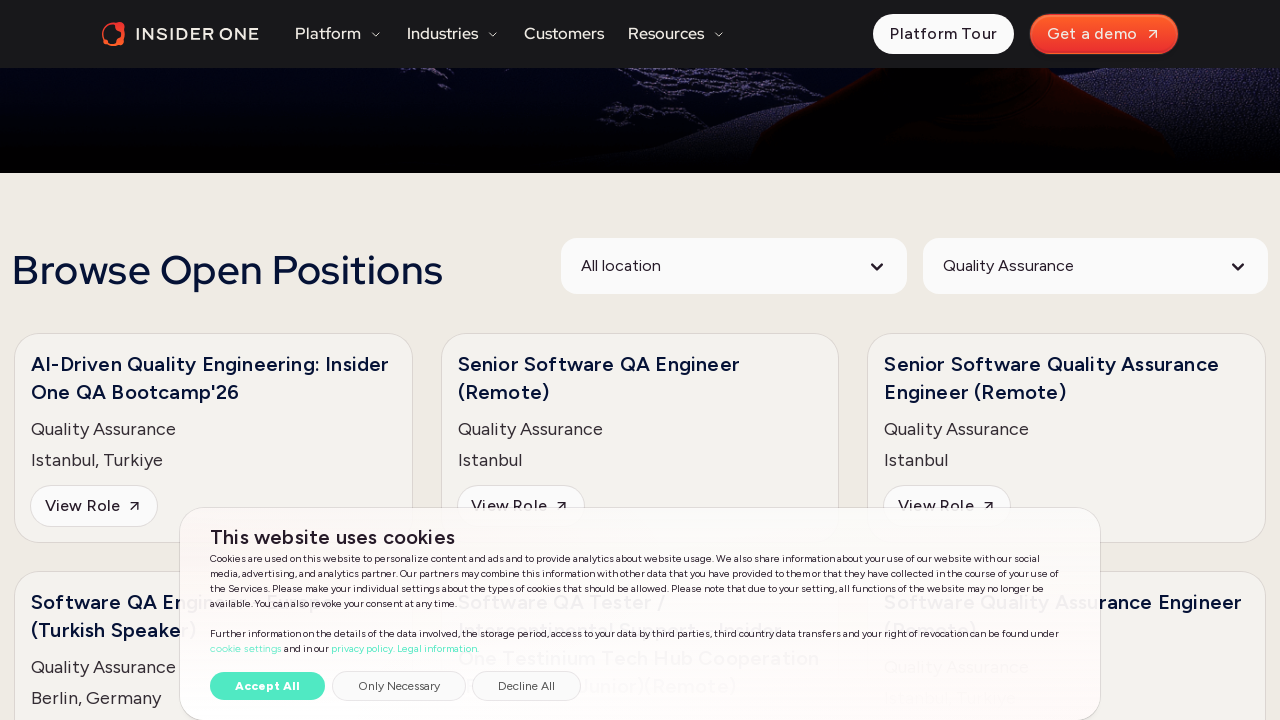